Tests multi-select dropdown functionality by selecting multiple color options using keyboard inputs

Starting URL: https://demoqa.com/select-menu

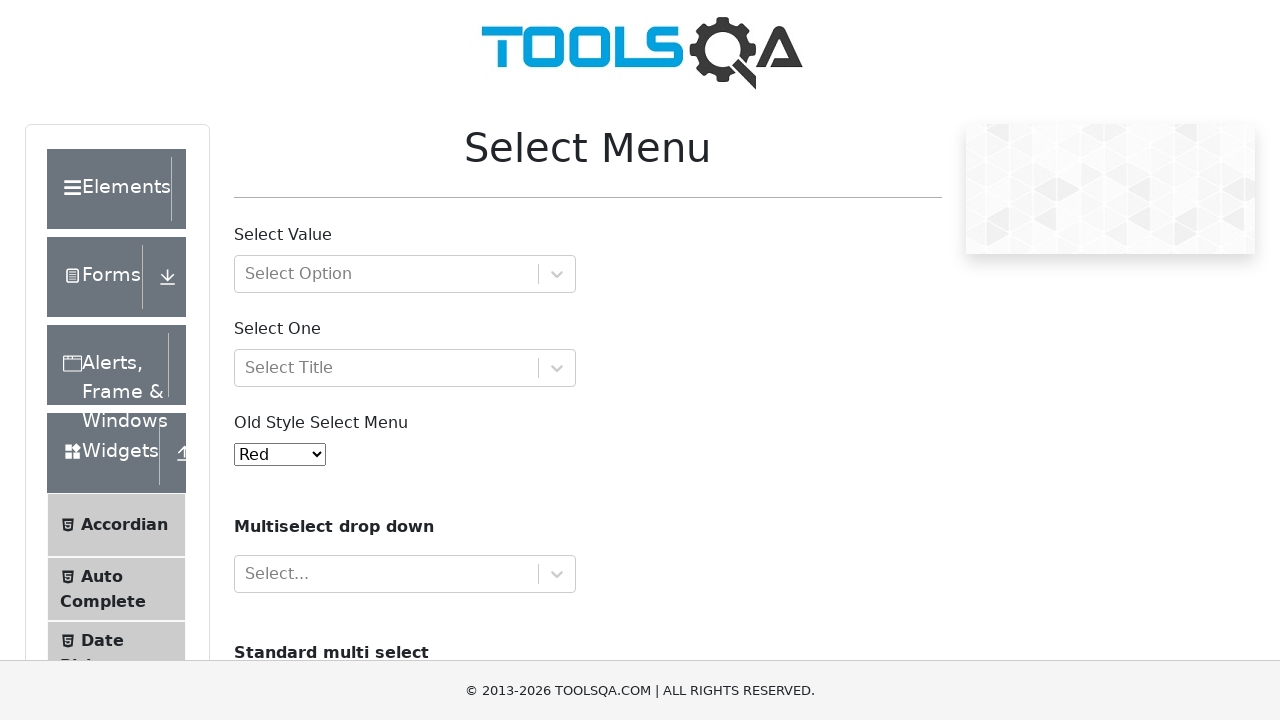

Located multi-select dropdown input field
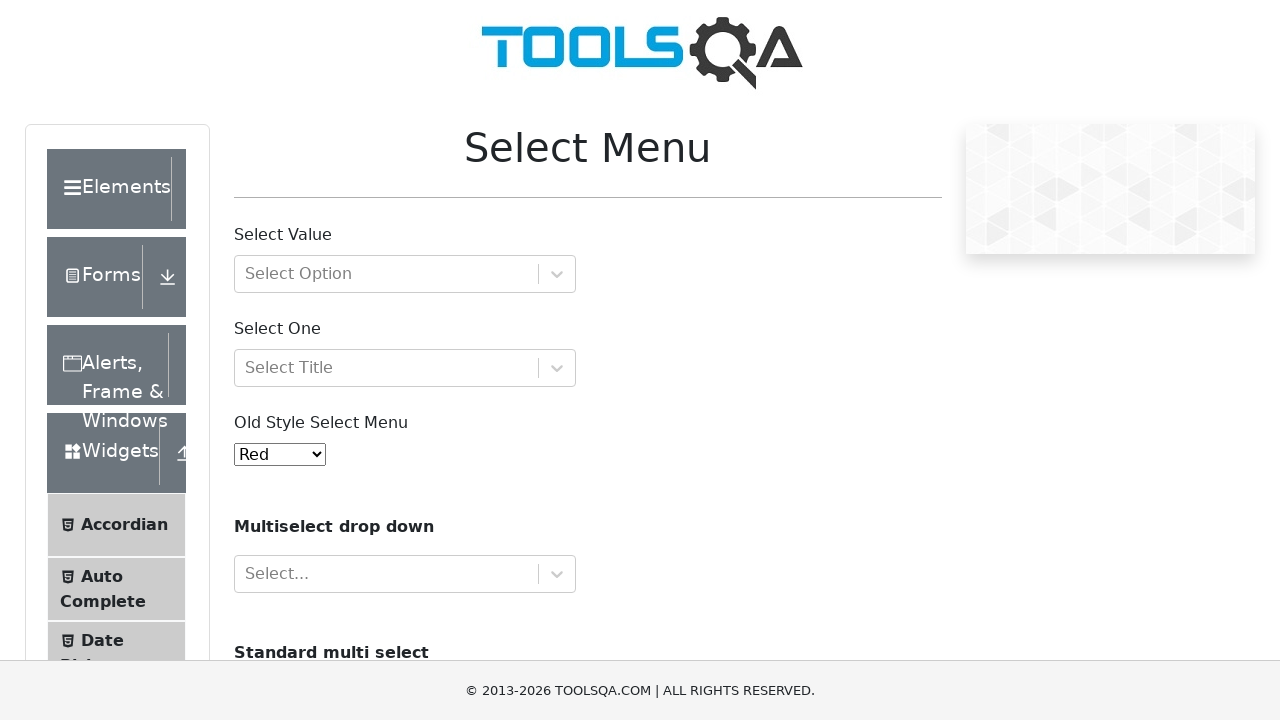

Filled multi-select input with 'Green' on input#react-select-4-input
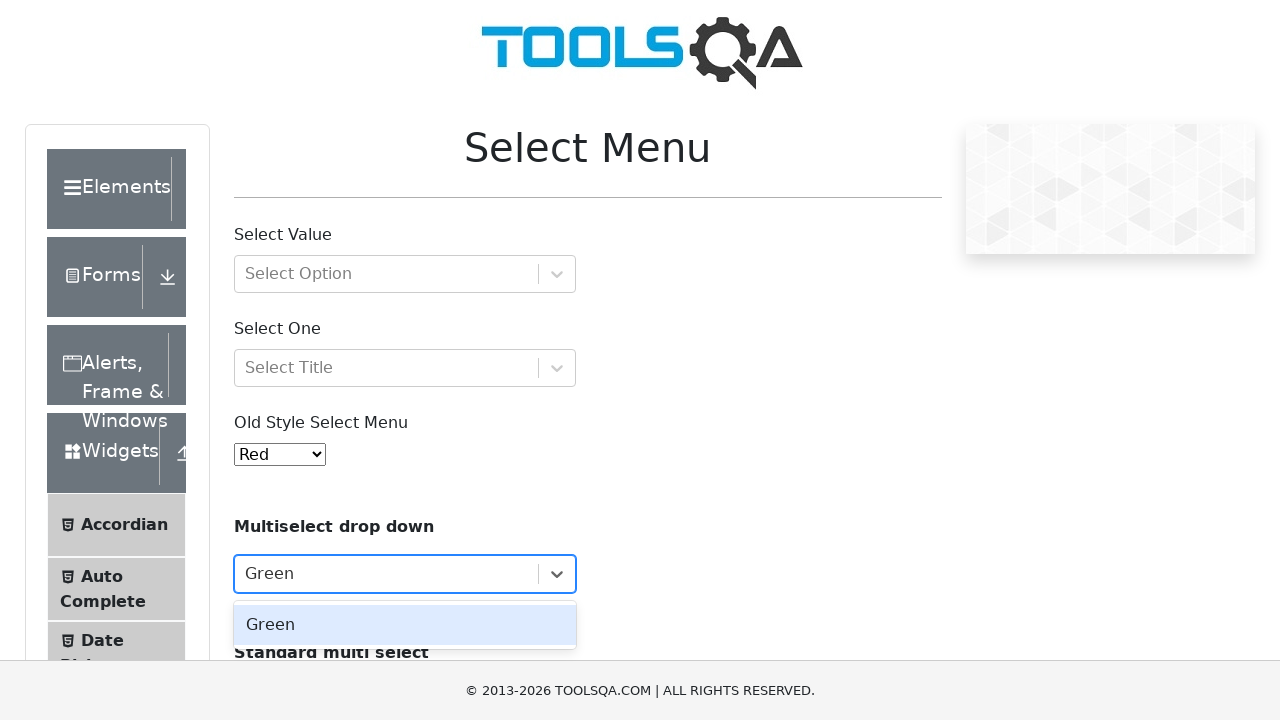

Pressed Enter to select Green option on input#react-select-4-input
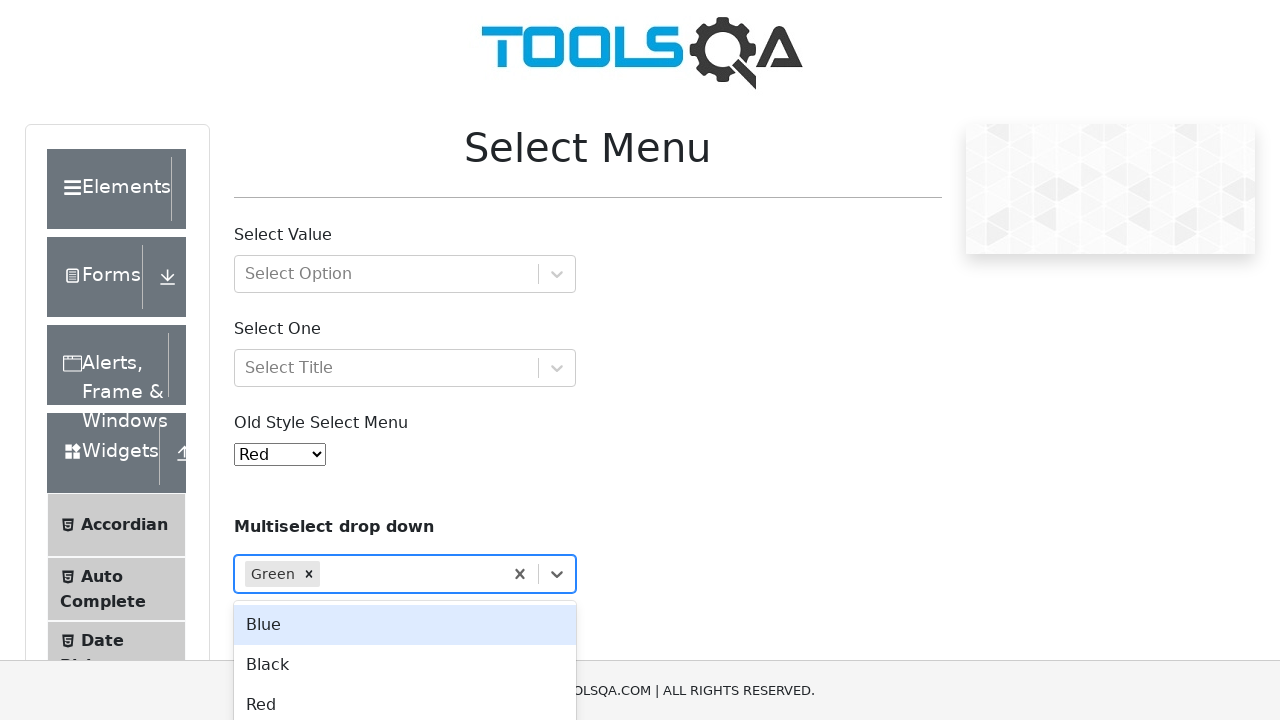

Filled multi-select input with 'Bla' to search for Black option on input#react-select-4-input
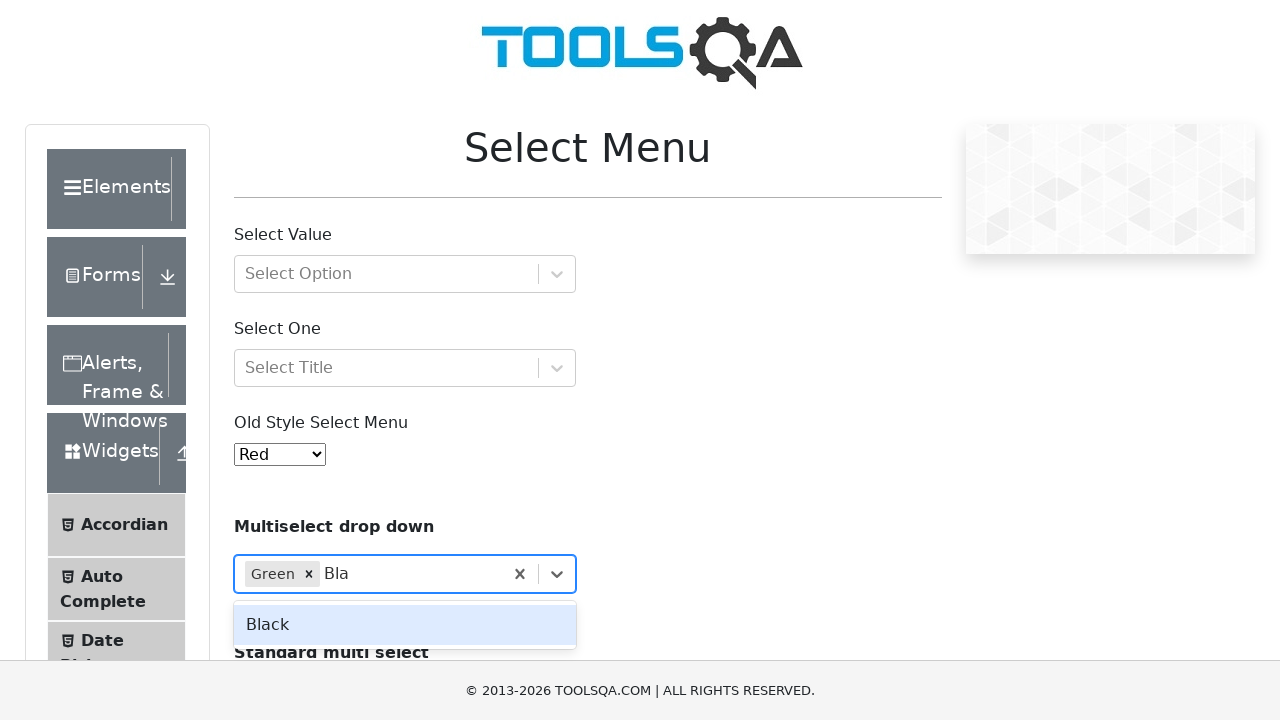

Pressed Tab to select Black option on input#react-select-4-input
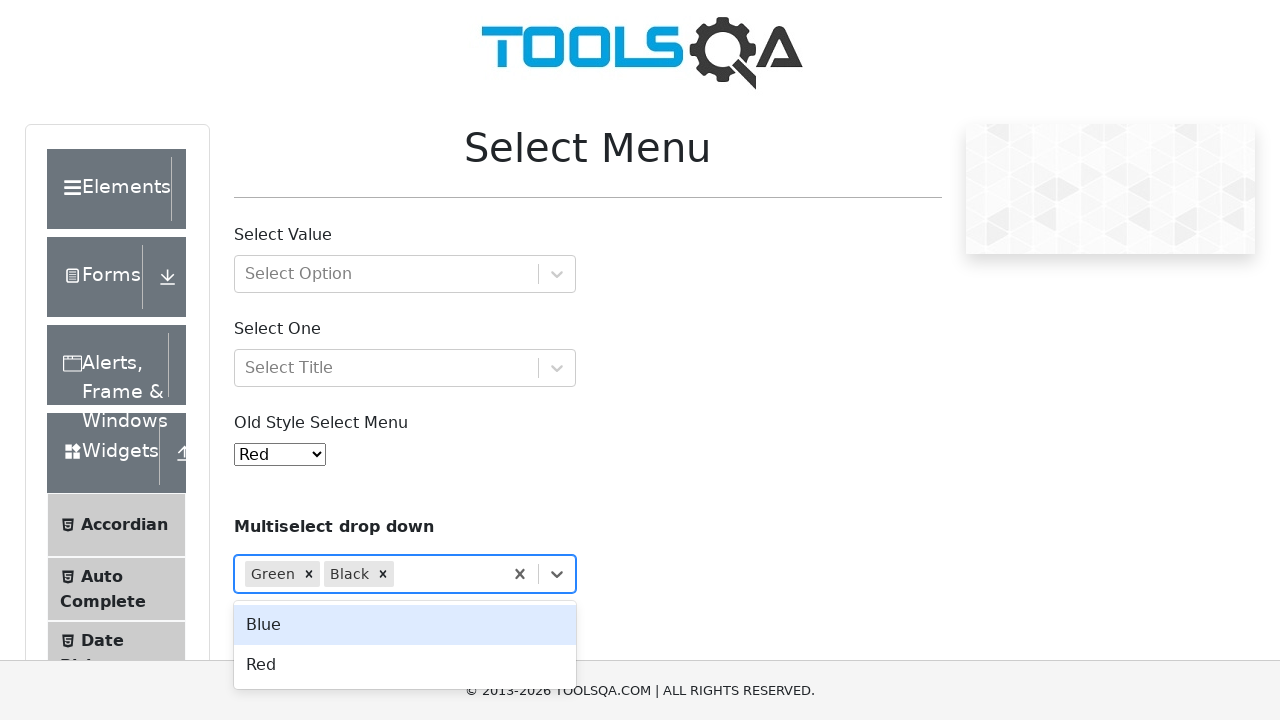

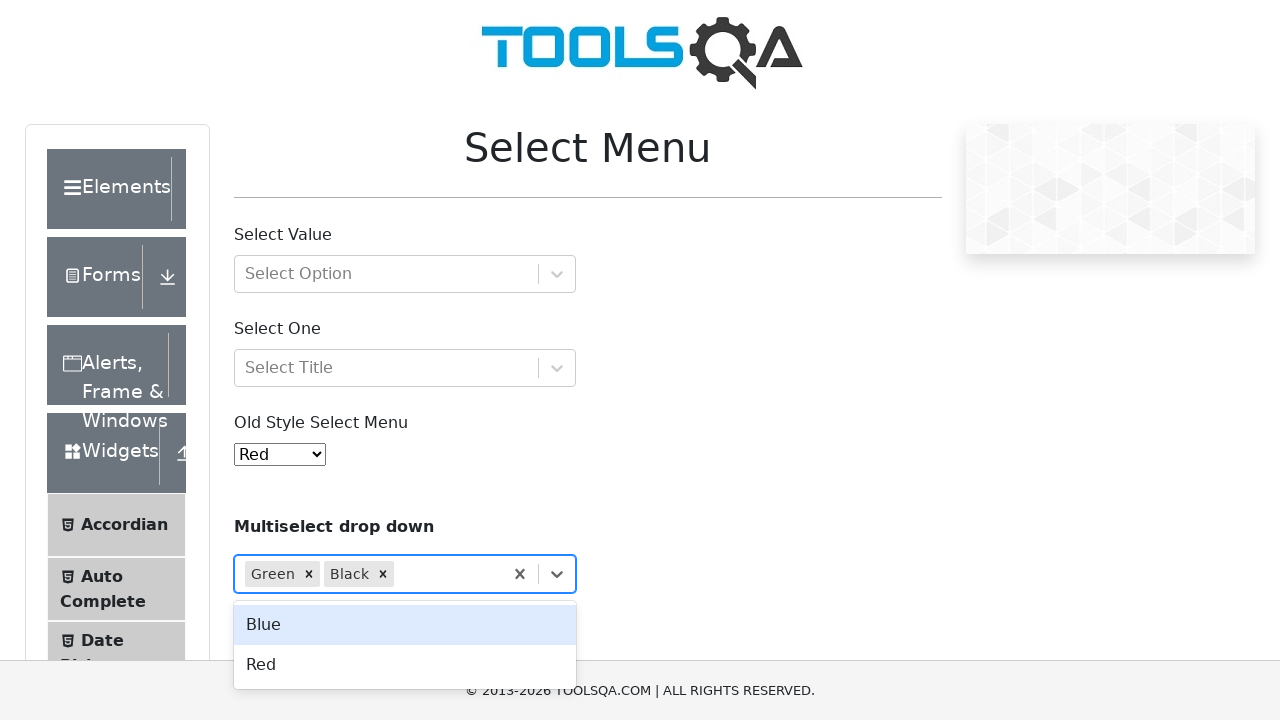